Tests new window functionality using a more resilient approach by storing window references before and after clicking the link, then switching between them and verifying page titles.

Starting URL: http://the-internet.herokuapp.com/windows

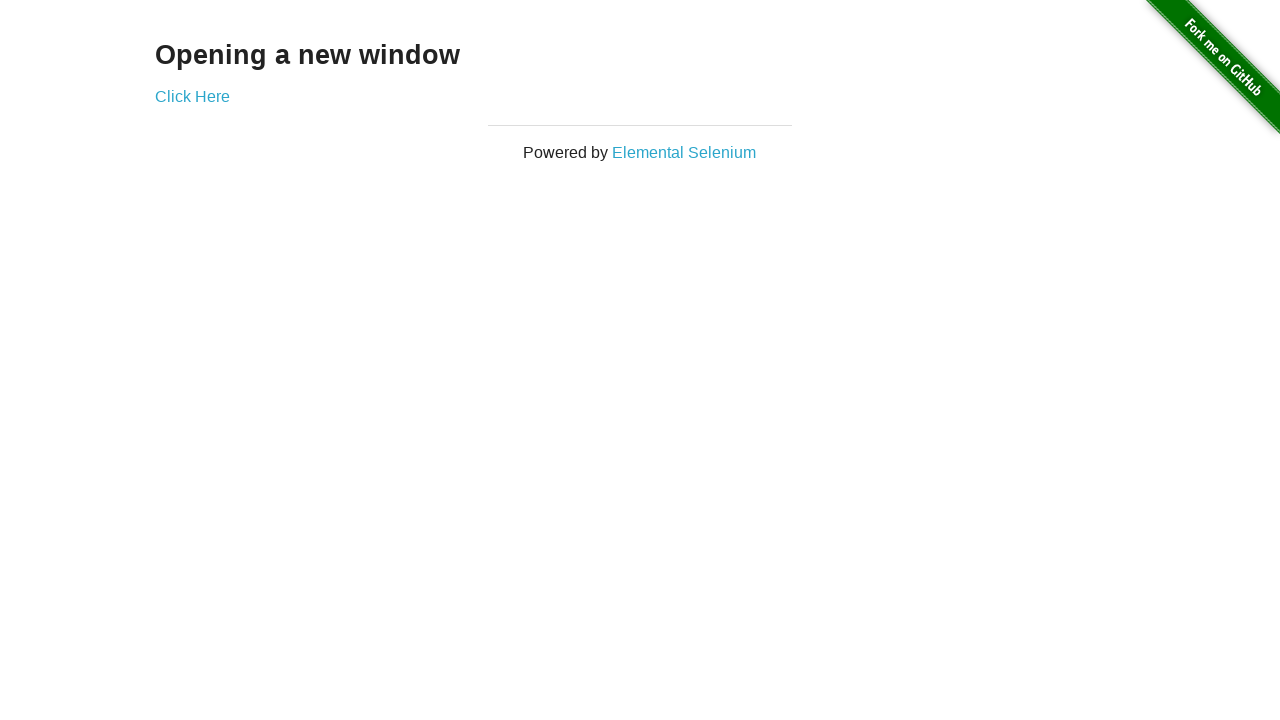

Stored reference to the first page
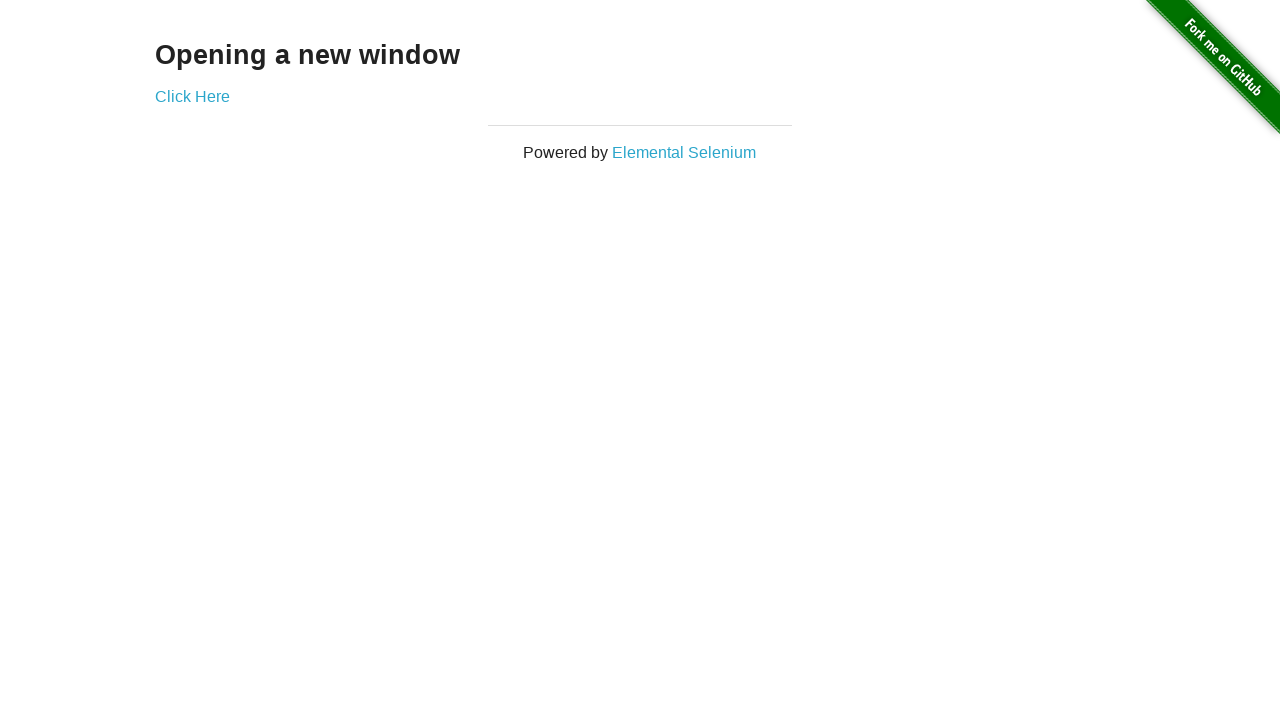

Clicked link to open new window at (192, 96) on .example a
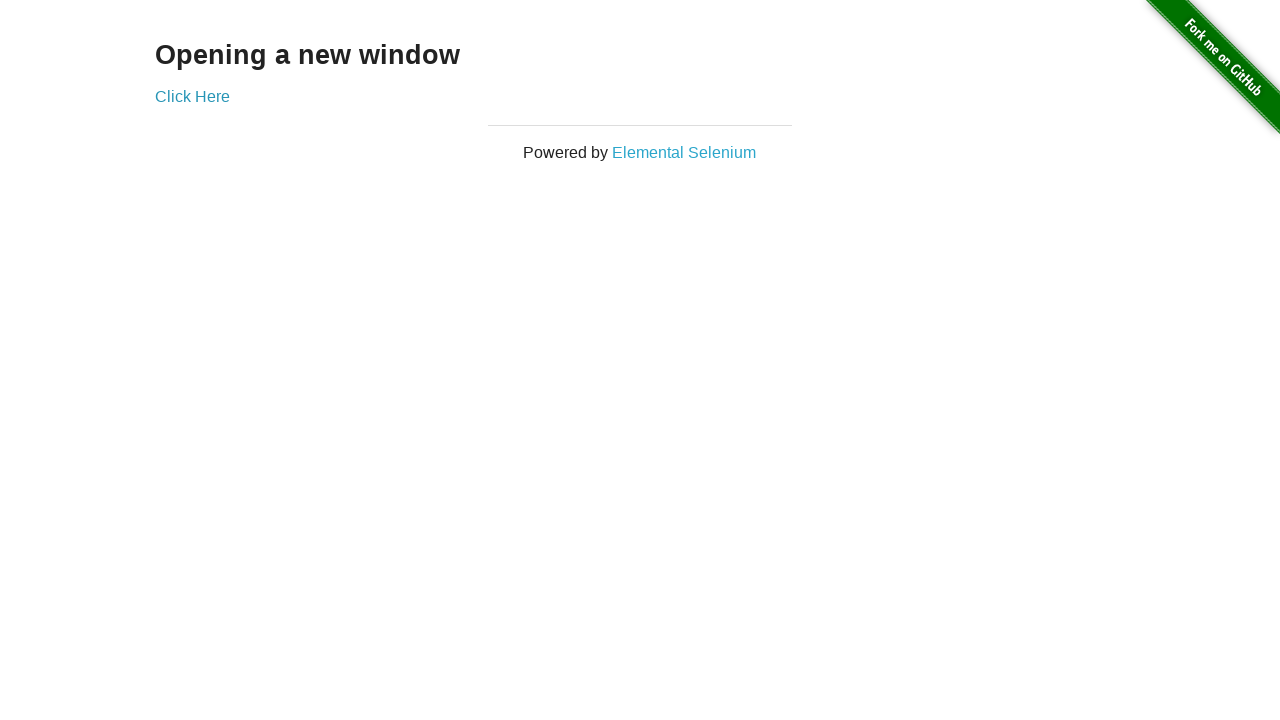

Captured reference to the new page
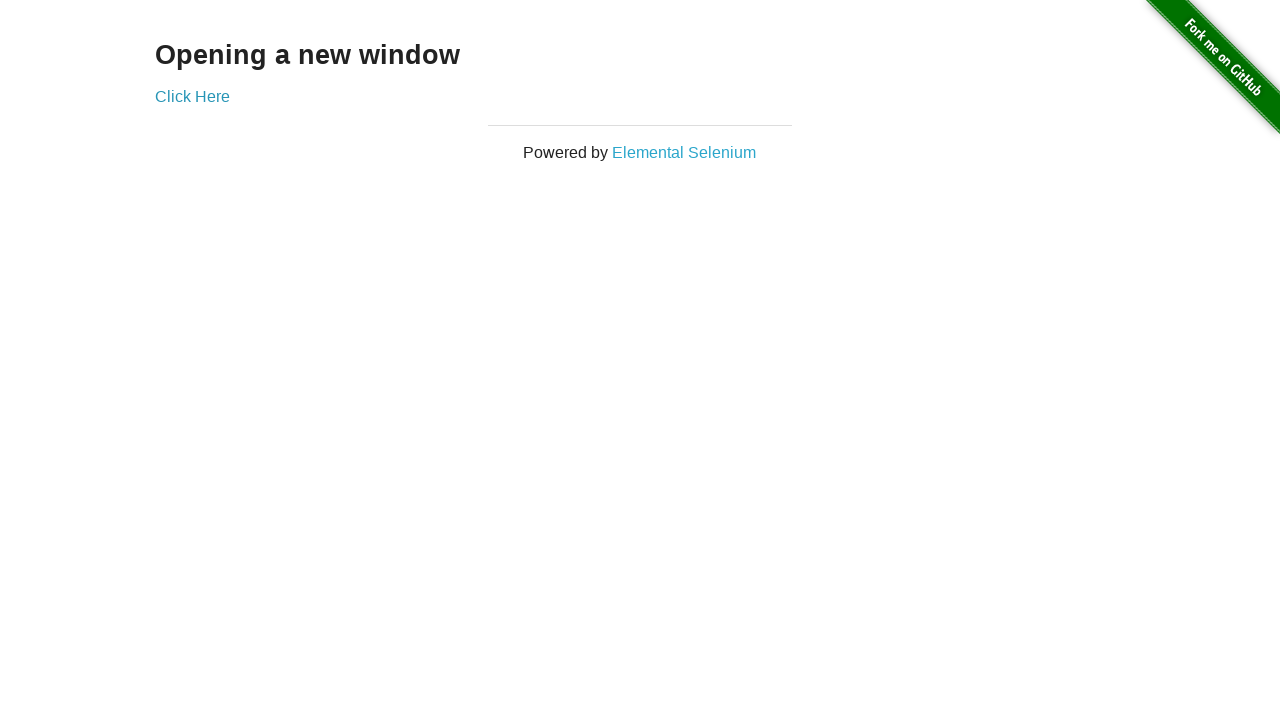

New page finished loading
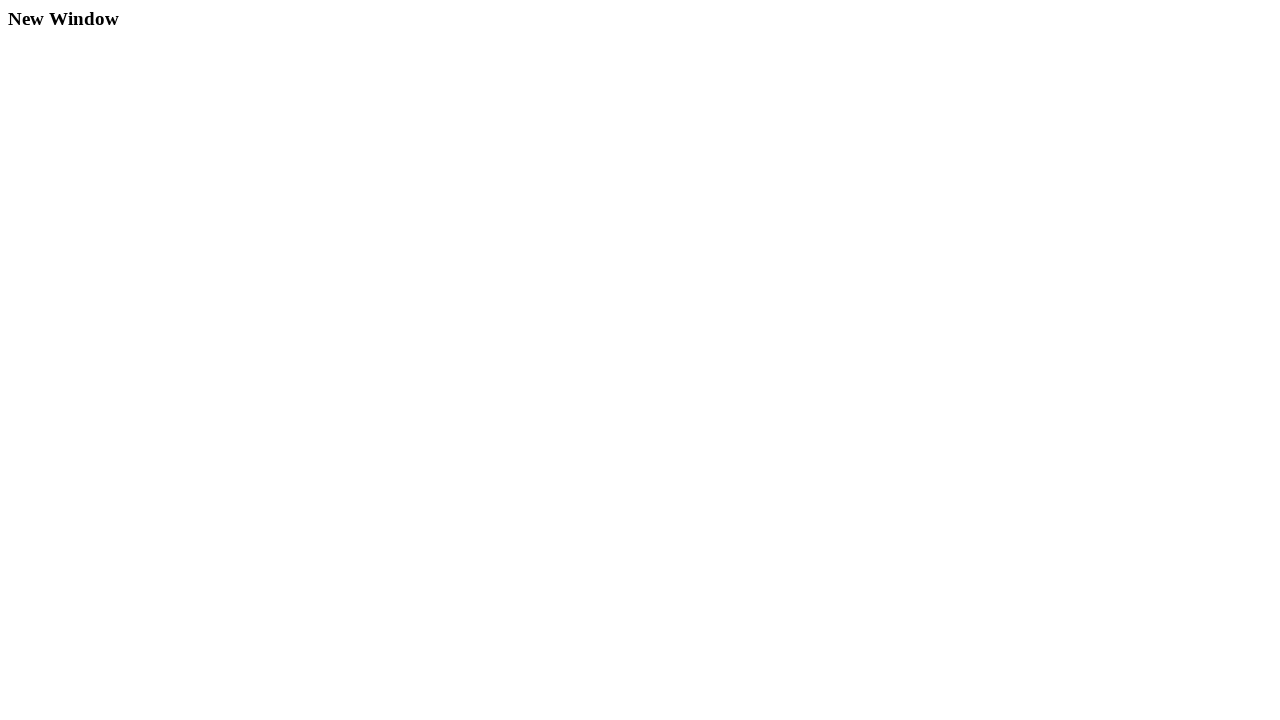

Verified first page title is not 'New Window'
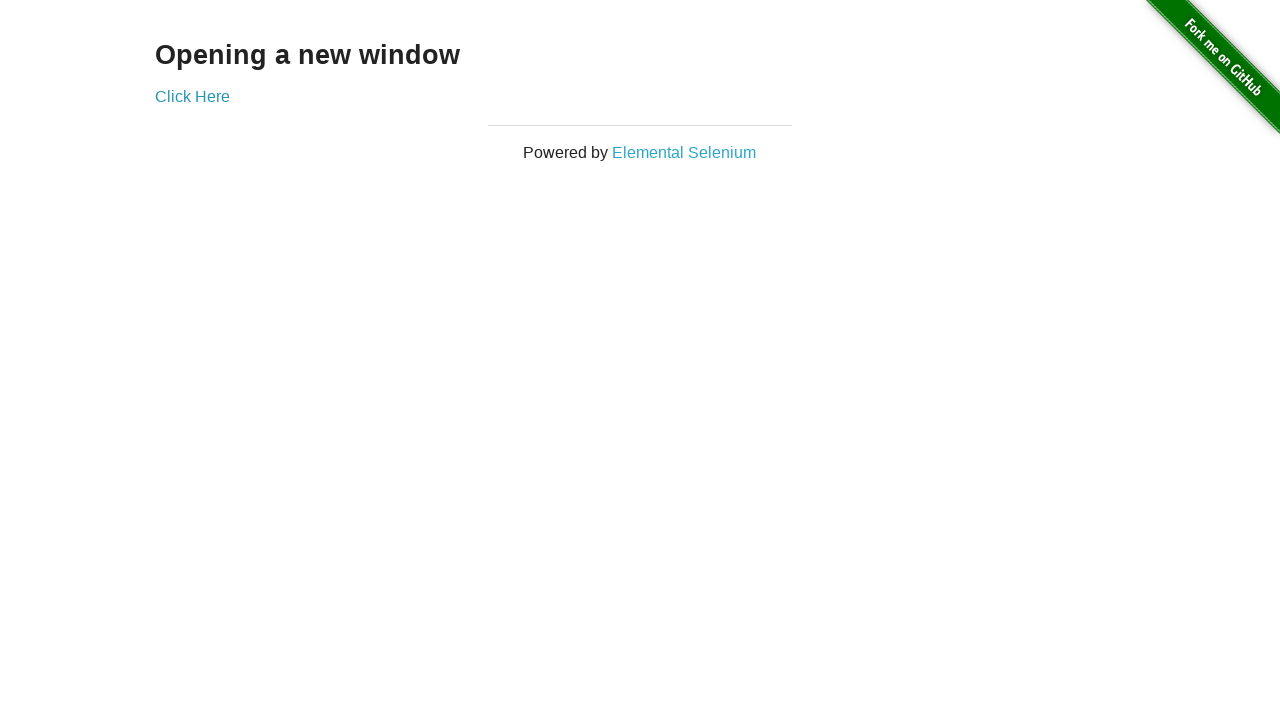

Verified new page title is 'New Window'
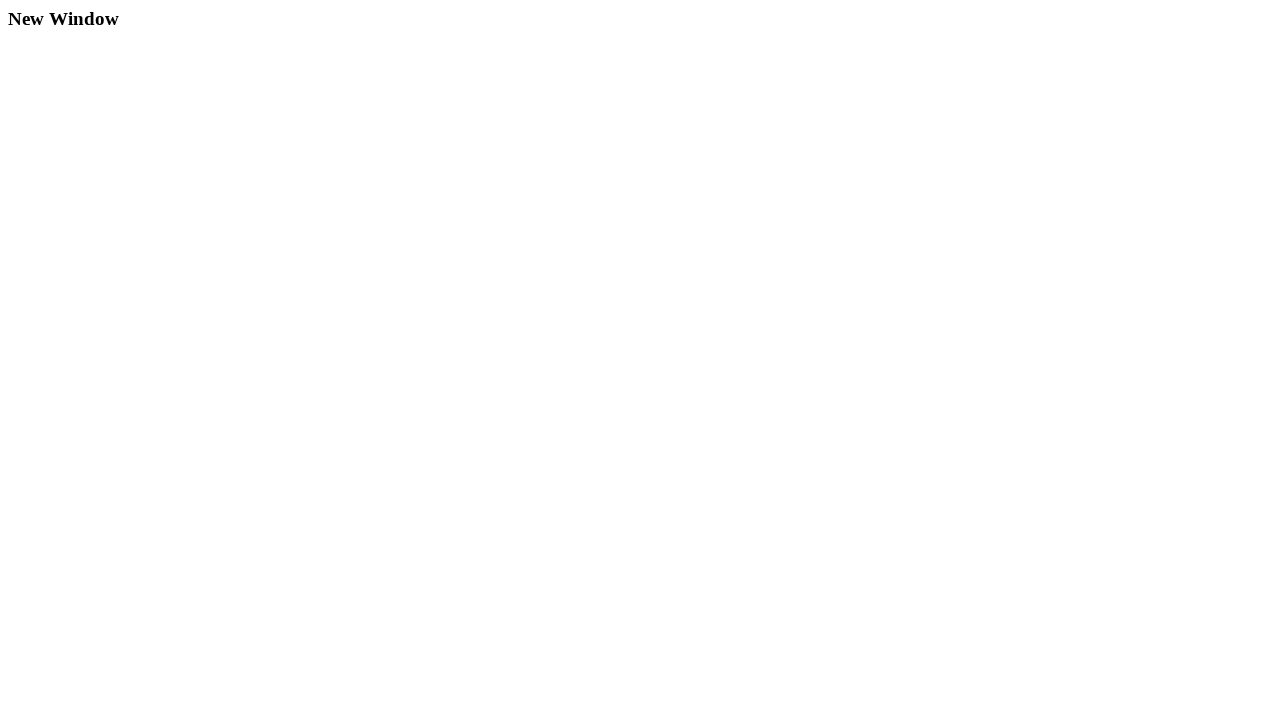

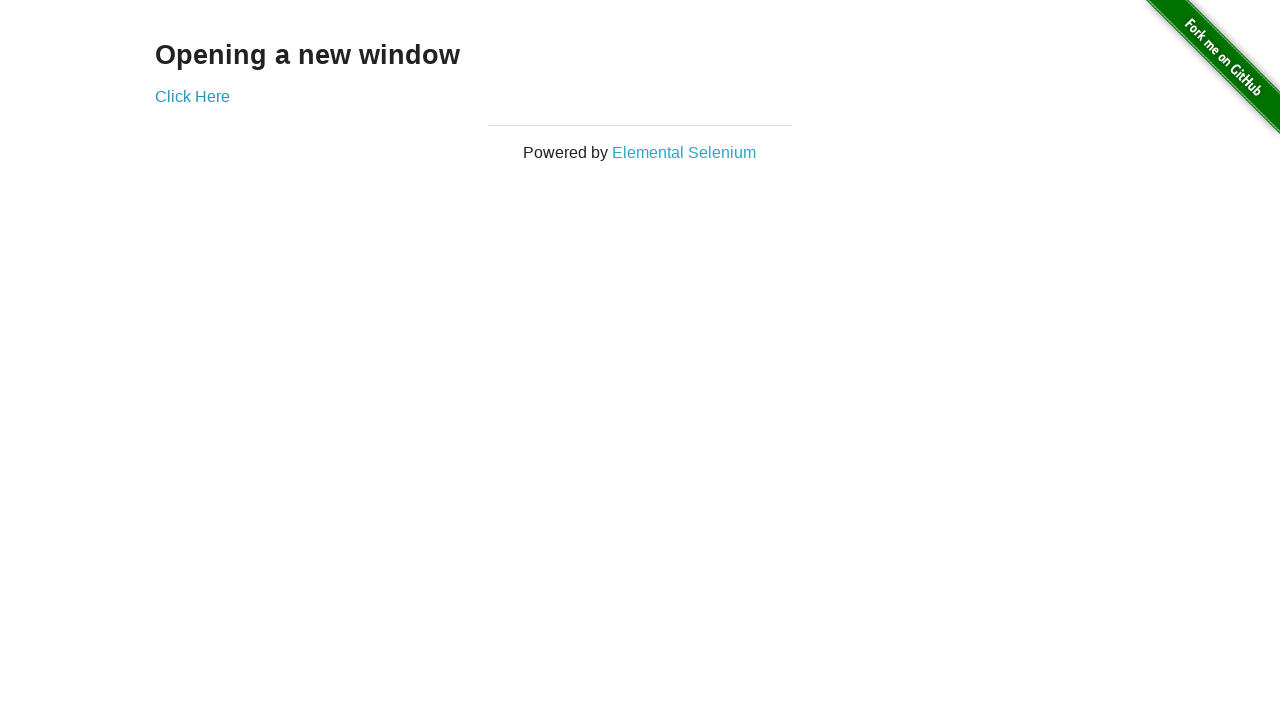